Tests a registration form by filling only some required fields (first name and email, skipping last name) to verify form validation behavior when not all required fields are filled.

Starting URL: http://suninjuly.github.io/registration2.html

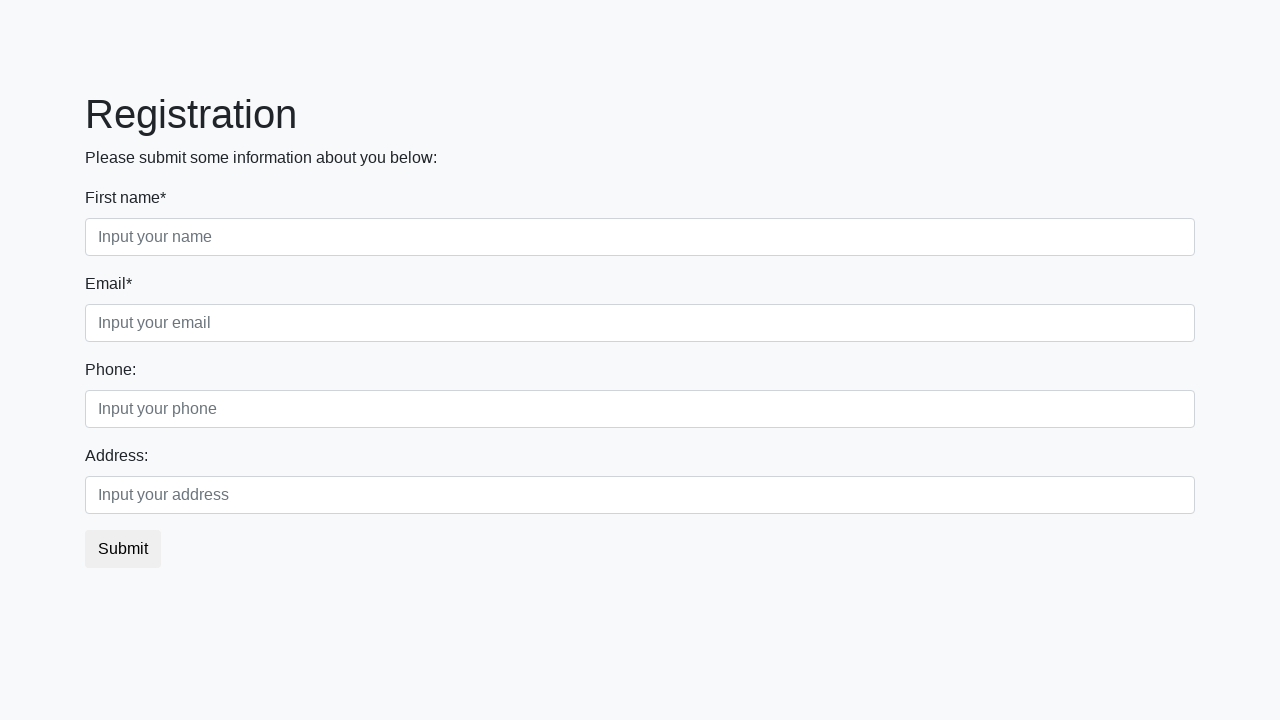

Filled first name field with 'JaneDoe' on input.first:required
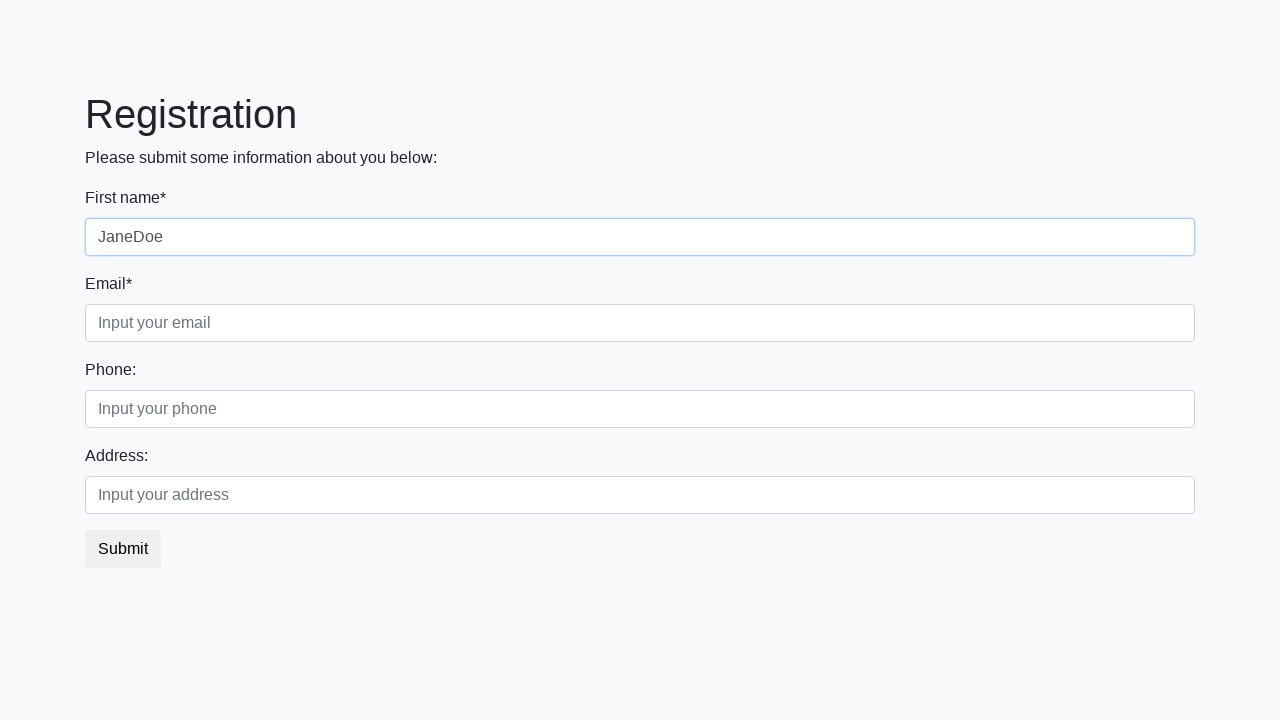

Filled email field with 'janedoe@testmail.com', intentionally skipping last name field on input.third:required
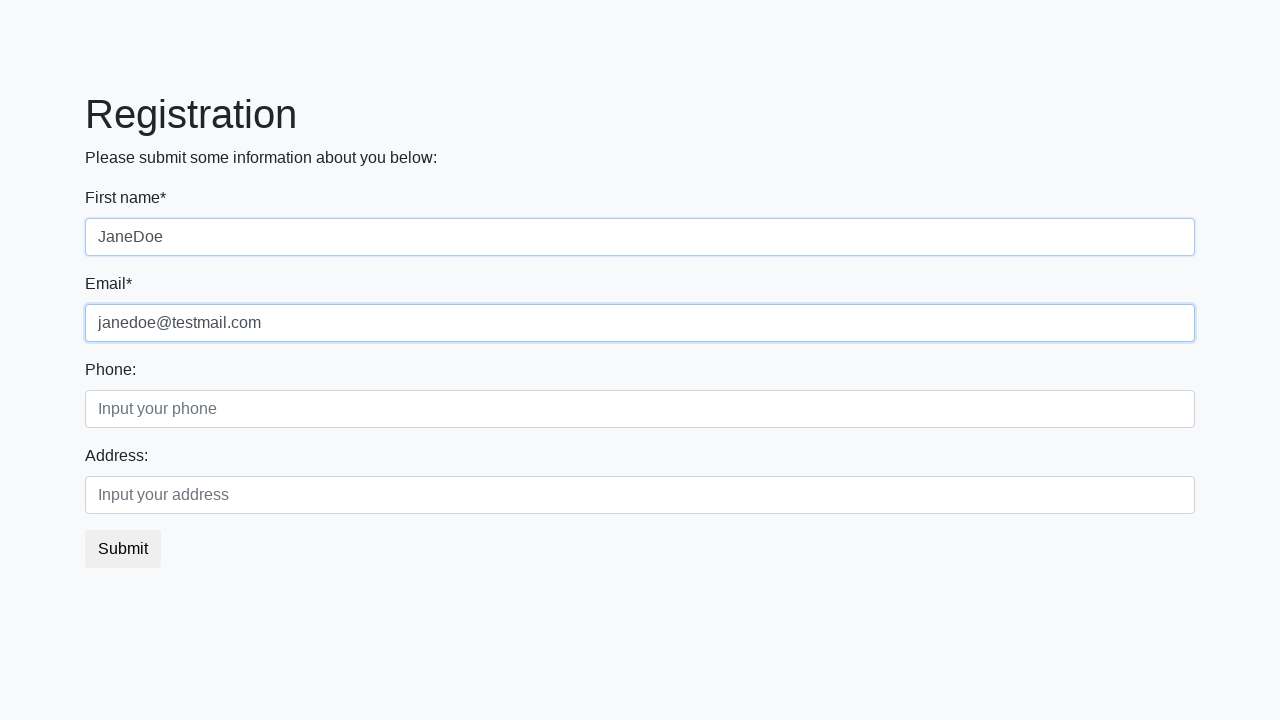

Clicked submit button to submit registration form with incomplete fields at (123, 549) on button.btn
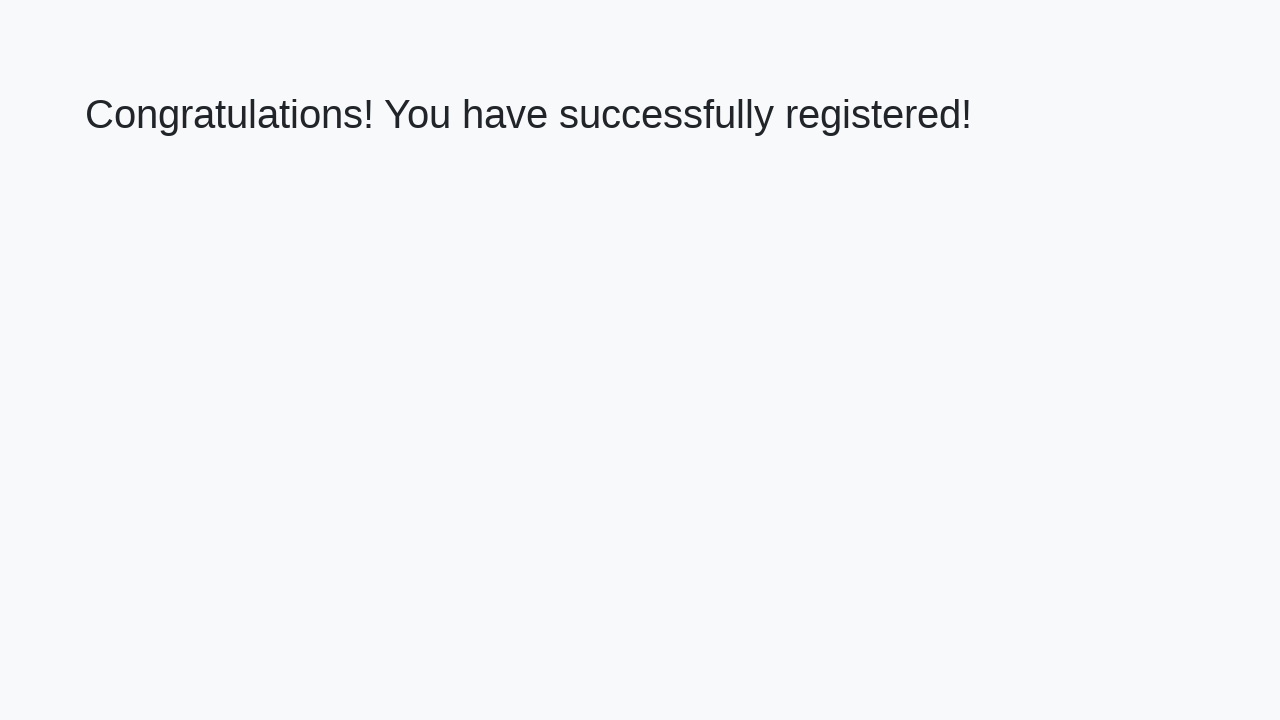

Form validation response received - h1 element appeared
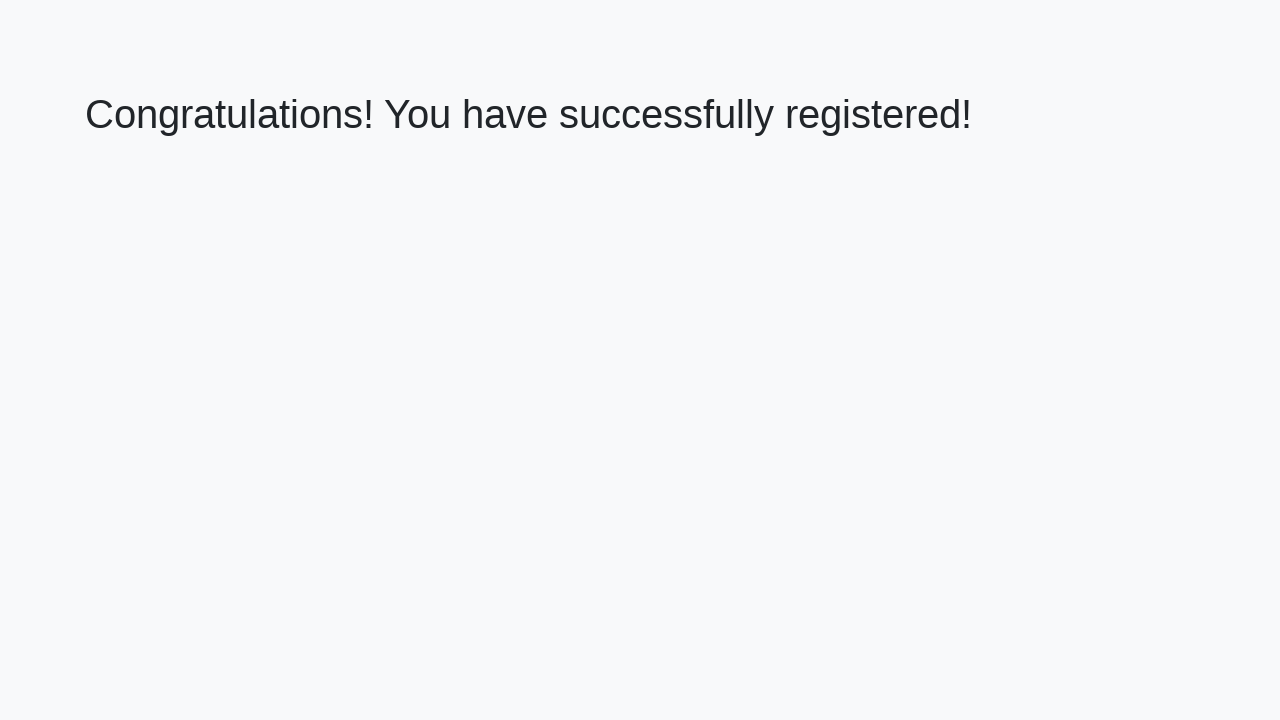

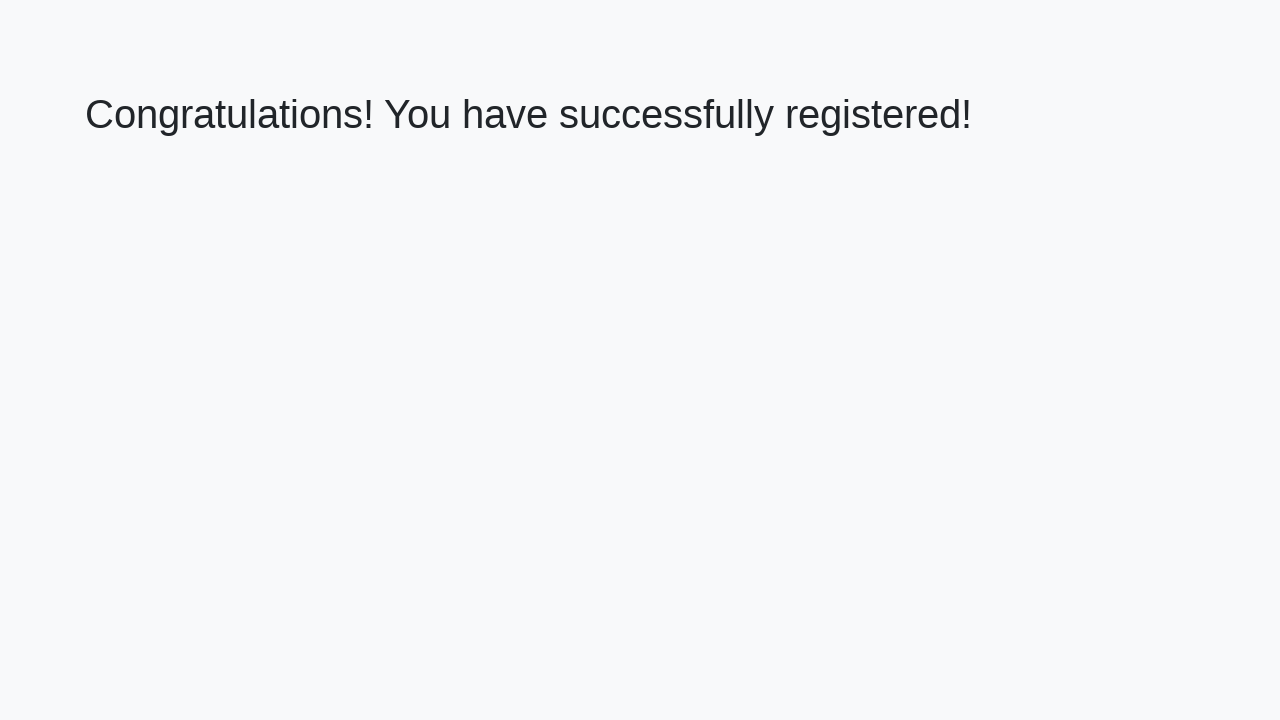